Tests scooter order flow by clicking the top "Order" button, filling out personal information and rental details forms, and confirming the order.

Starting URL: https://qa-scooter.praktikum-services.ru/

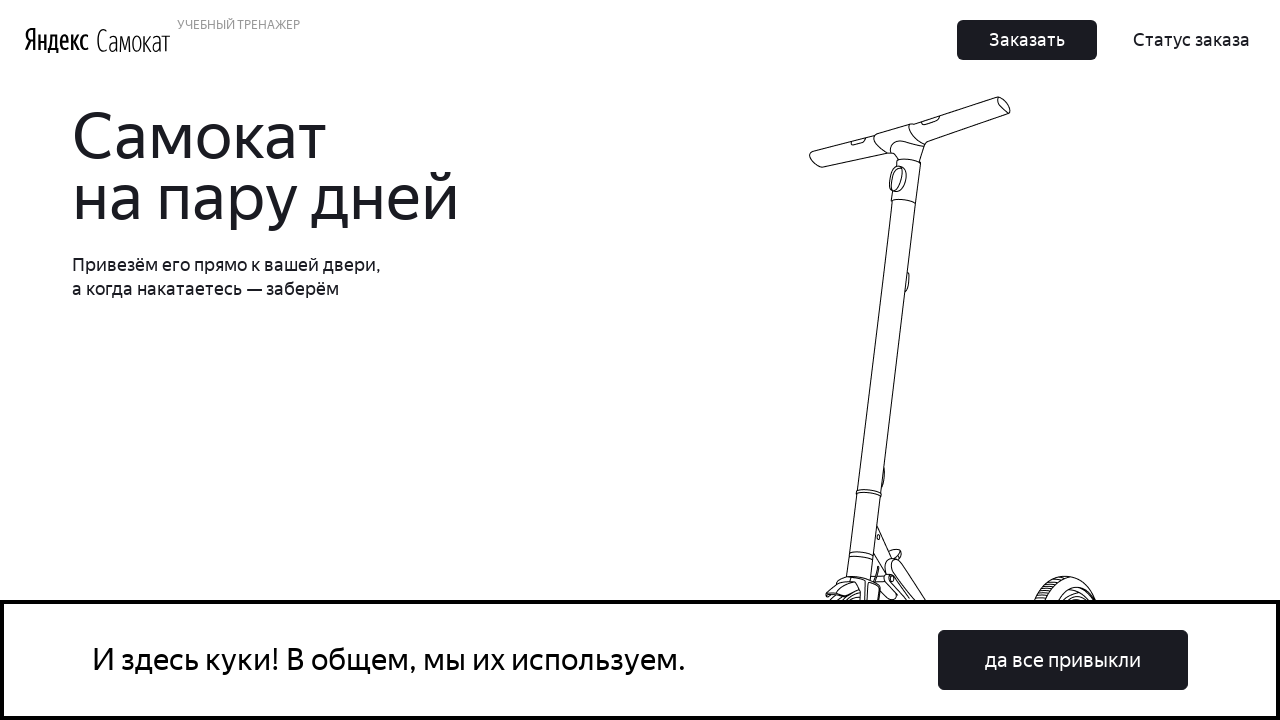

Order button selector loaded on page
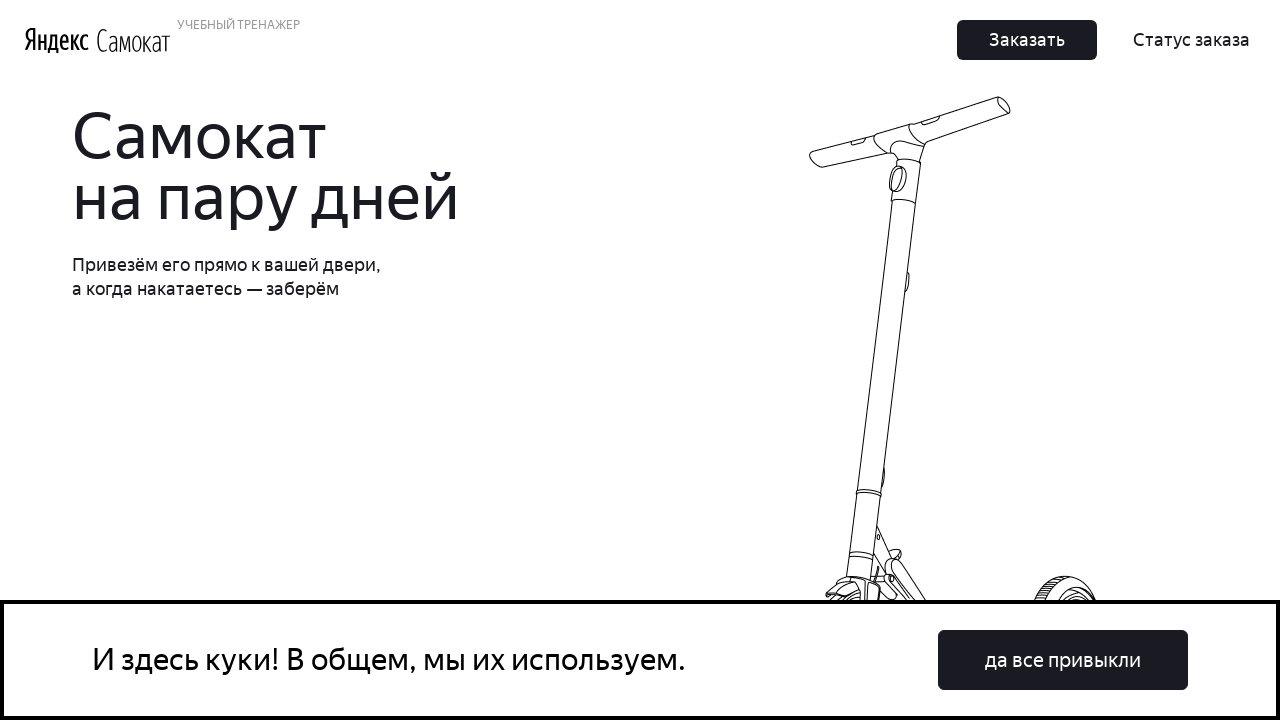

Clicked top Order button at (1027, 40) on .Button_Button__ra12g
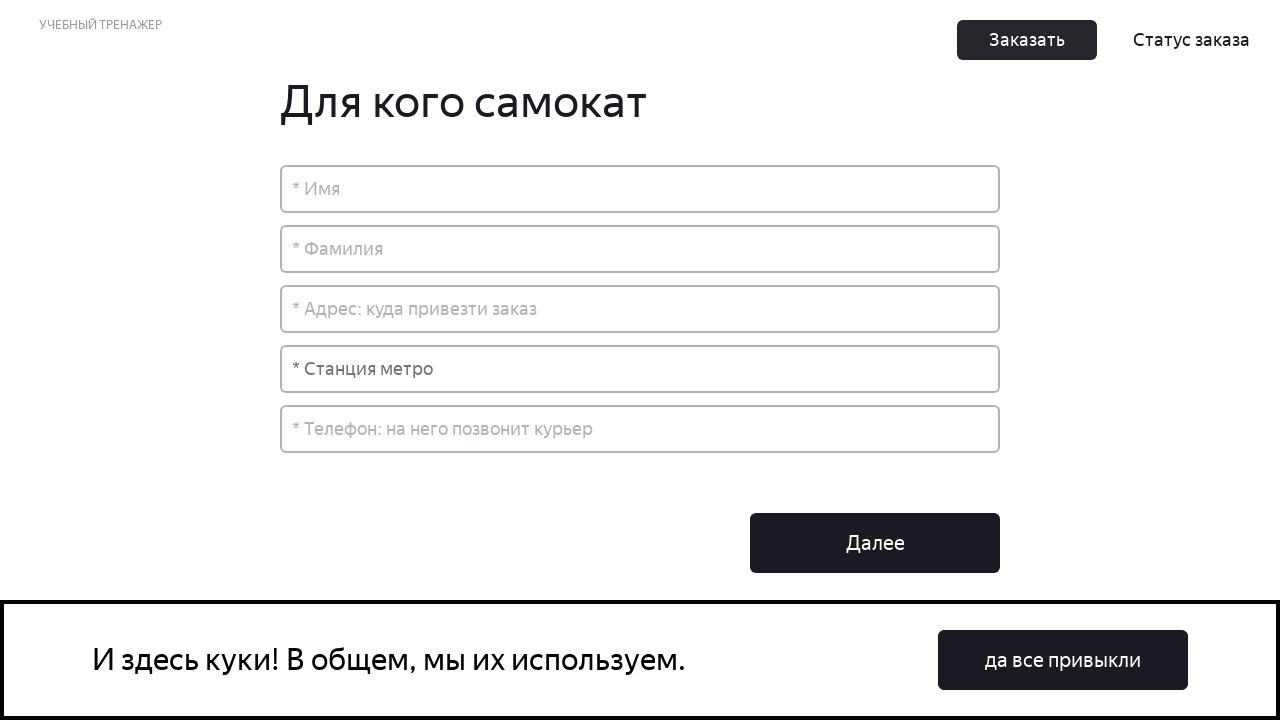

Order form appeared on page
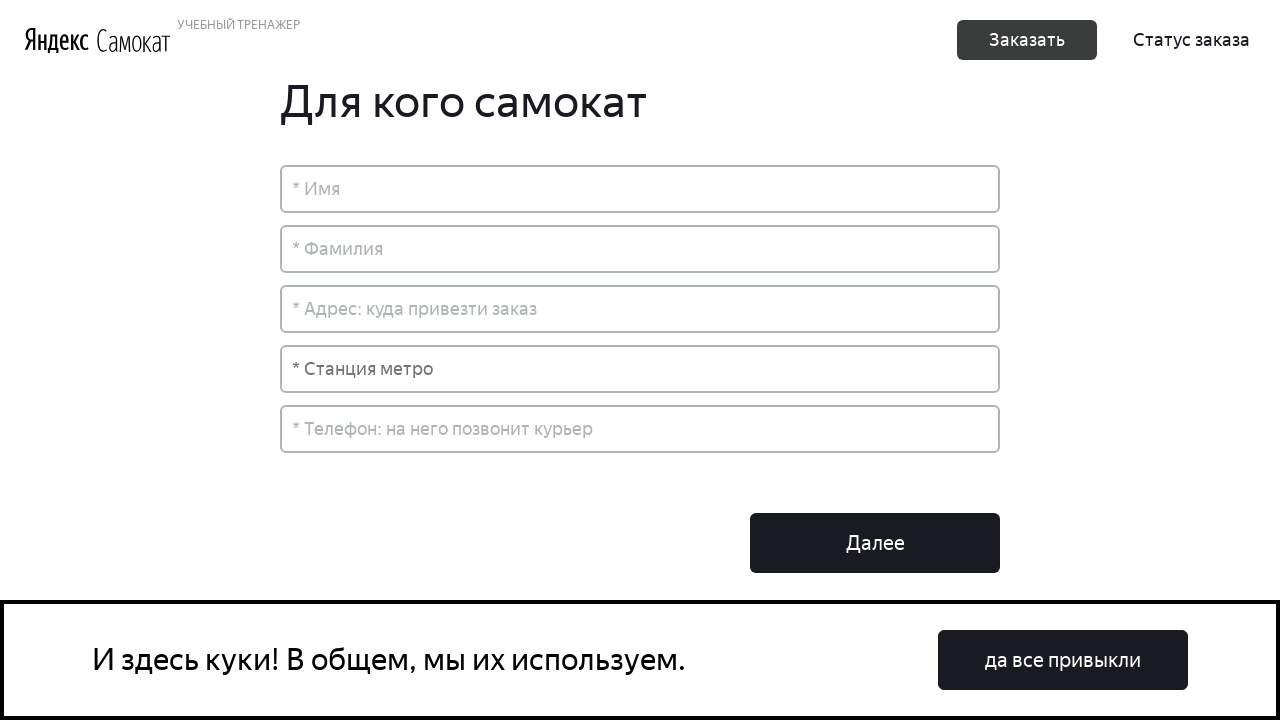

Filled name field with 'Катя' on input[placeholder*='Имя']
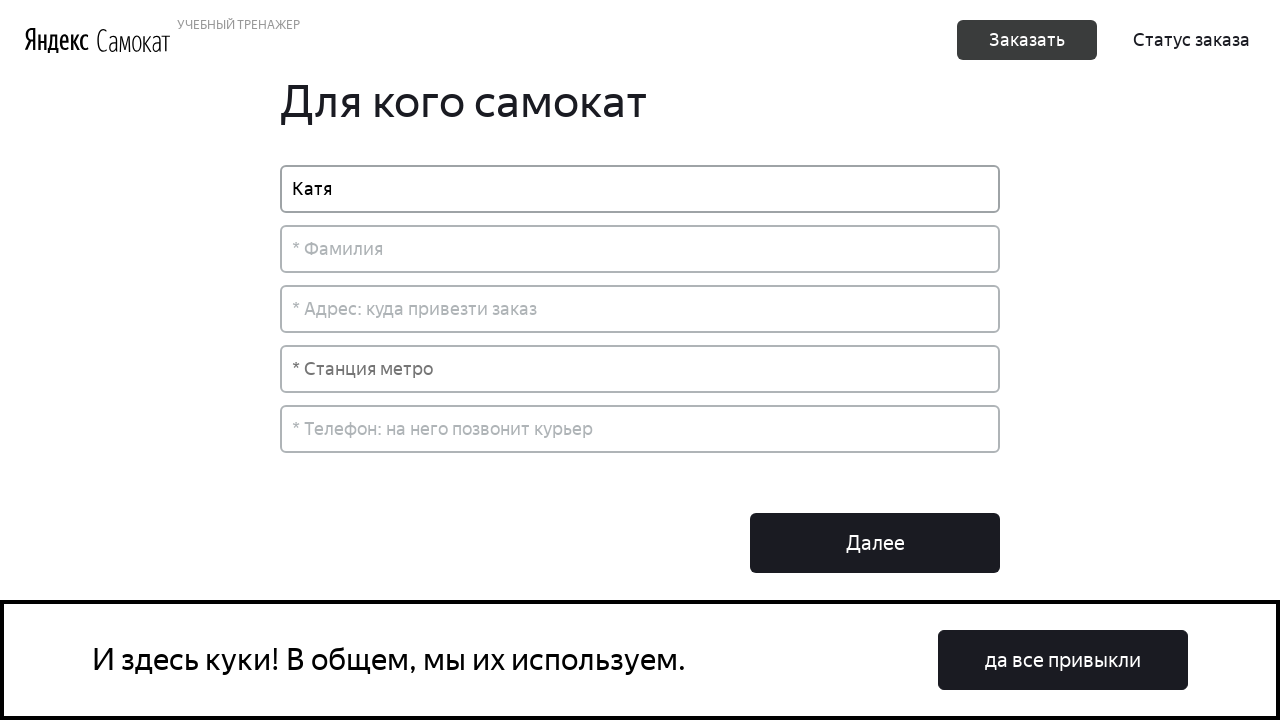

Filled surname field with 'Ежова' on input[placeholder*='Фамилия']
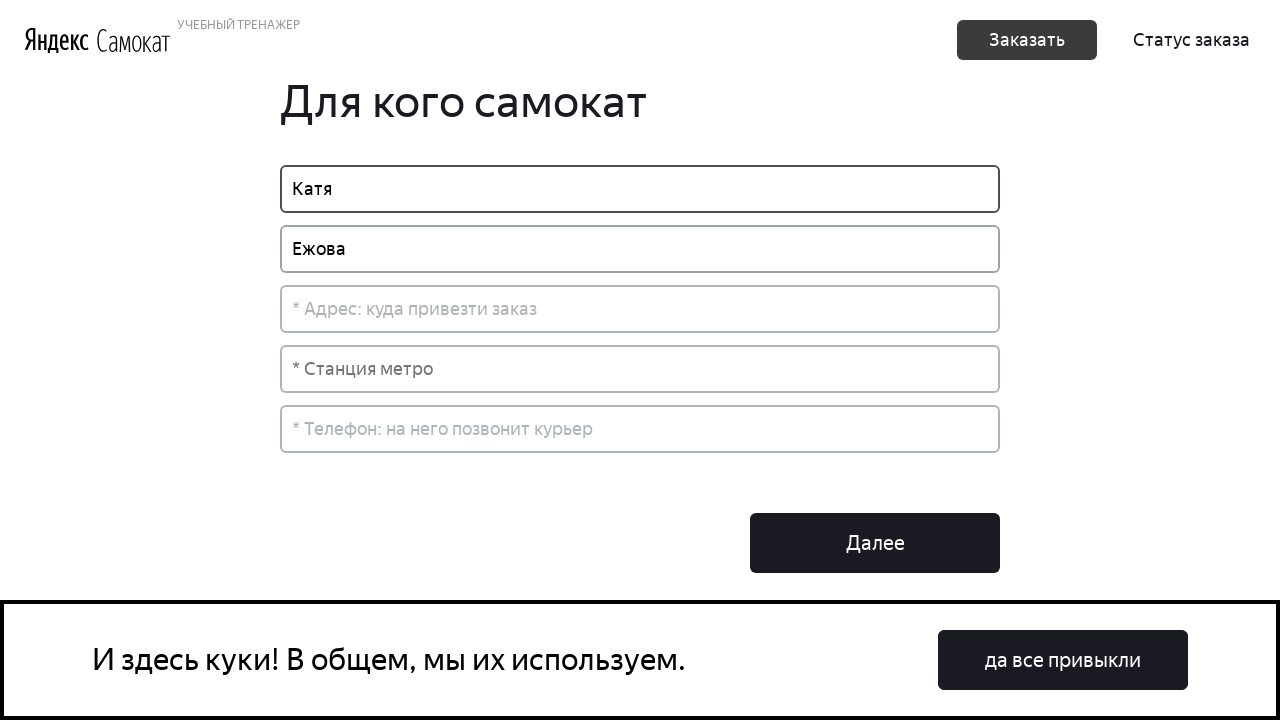

Filled address field with 'Вавилова 22' on input[placeholder*='Адрес']
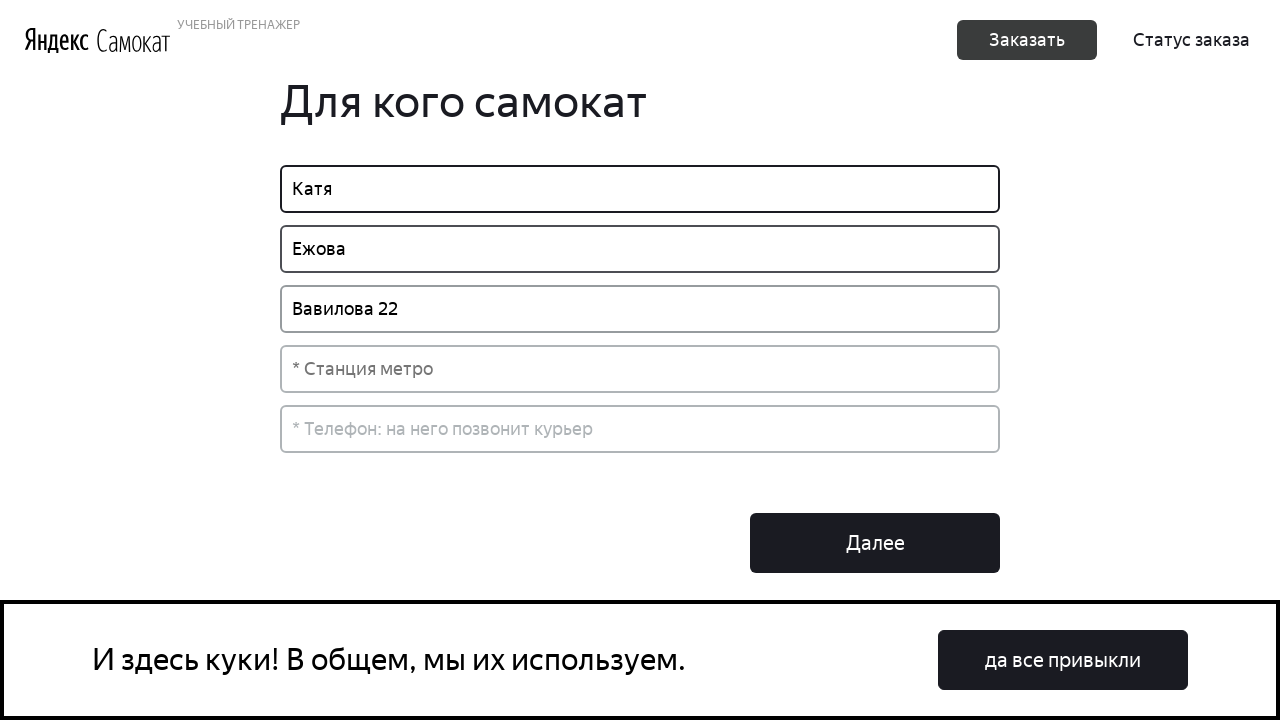

Clicked metro station field at (640, 369) on input[placeholder*='Станция метро']
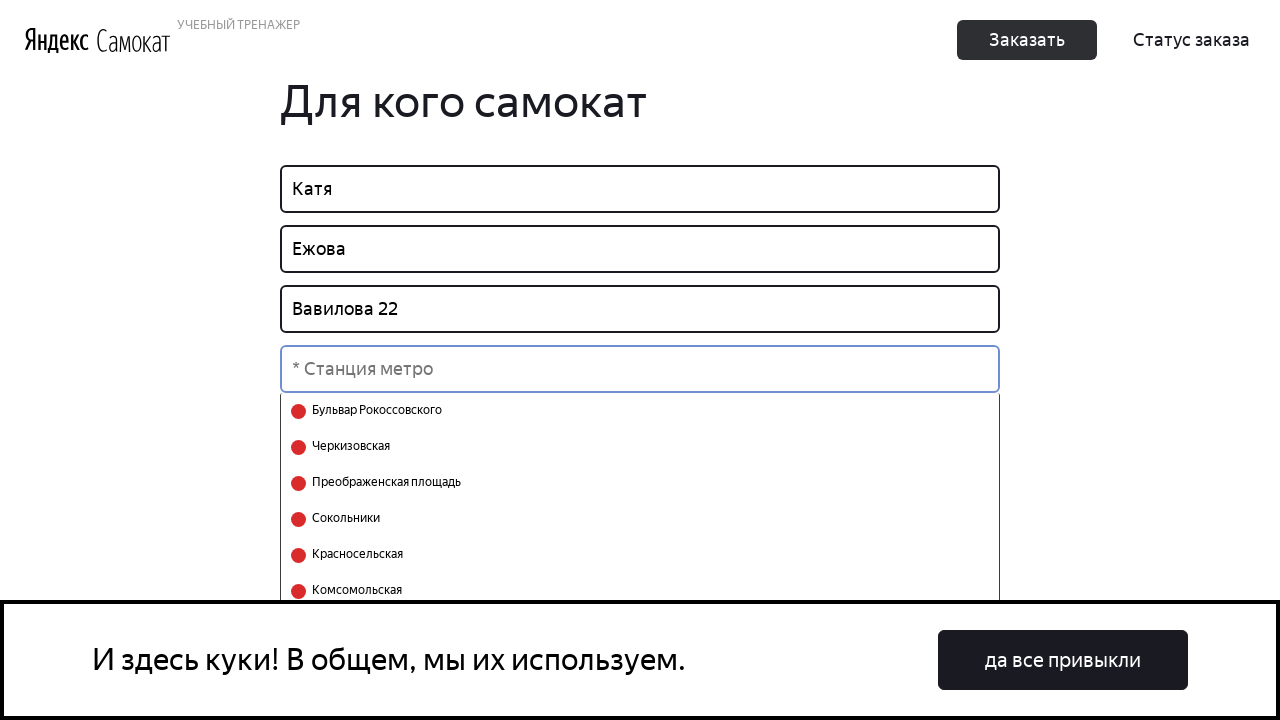

Selected 'Планерная' metro station at (340, 573) on text=Планерная
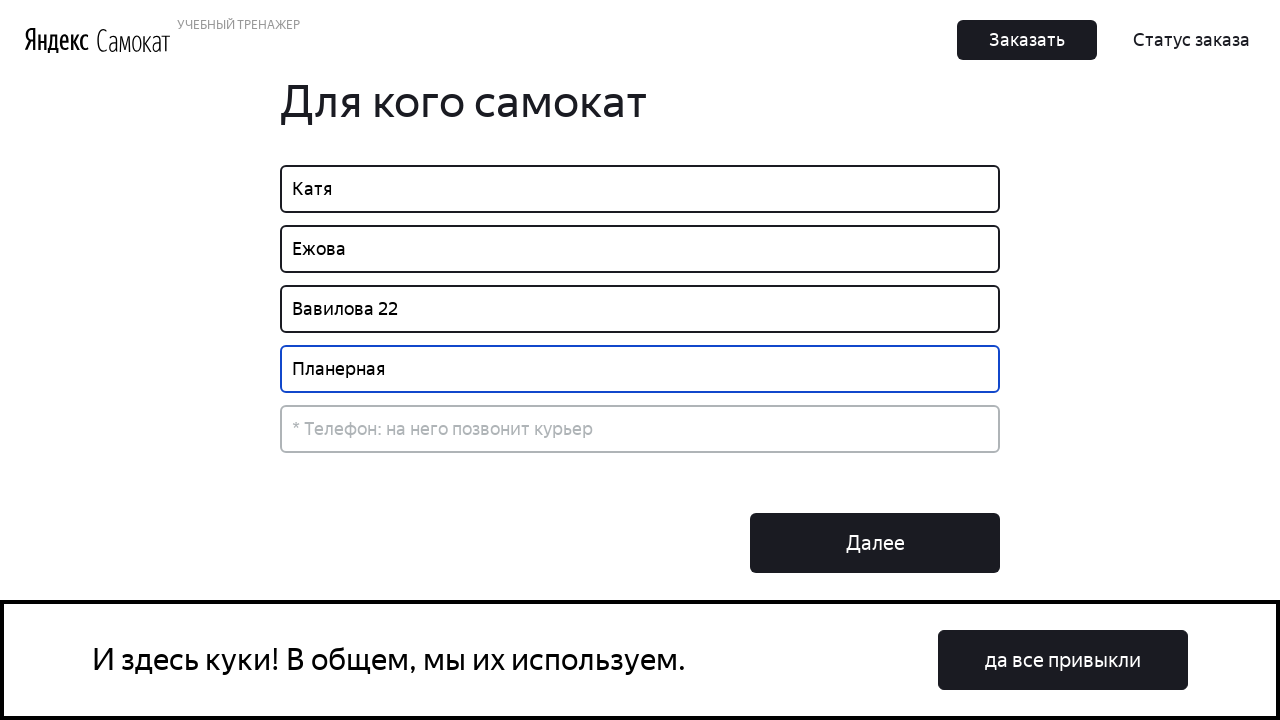

Filled phone number field with '89998887766' on input[placeholder*='Телефон']
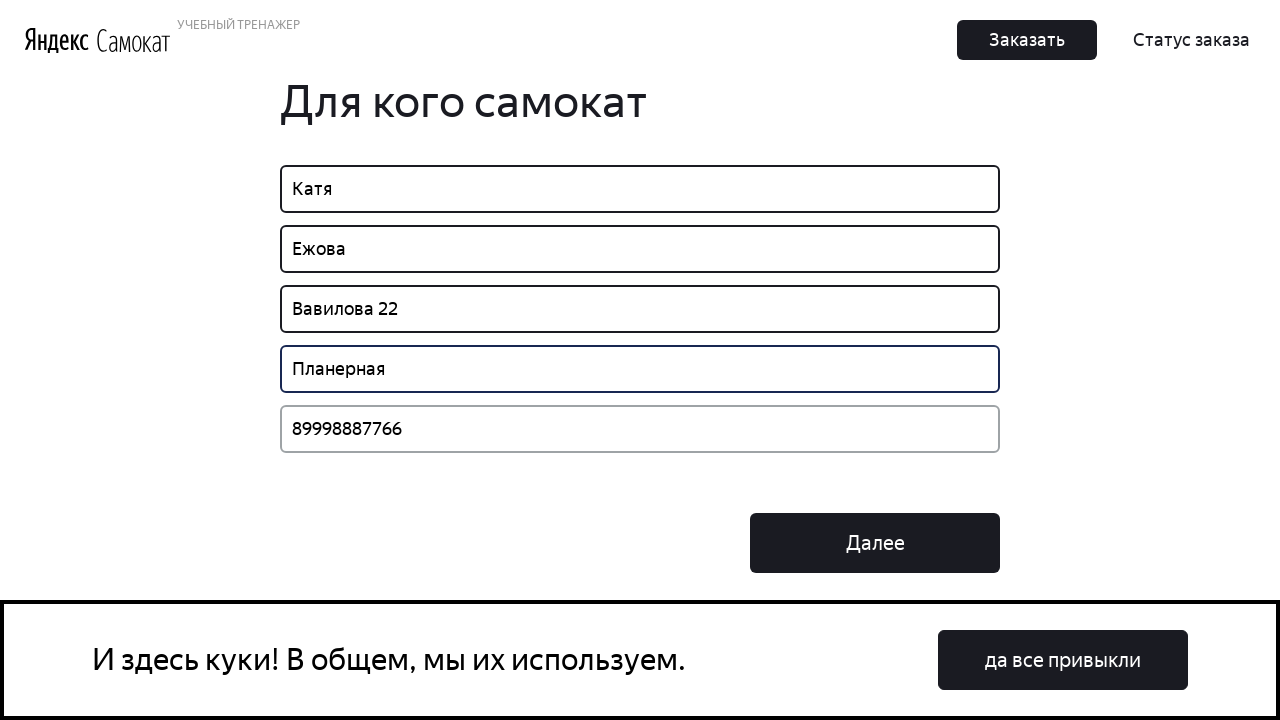

Clicked 'Далее' (Next) button to proceed to rental details at (875, 543) on text=Далее
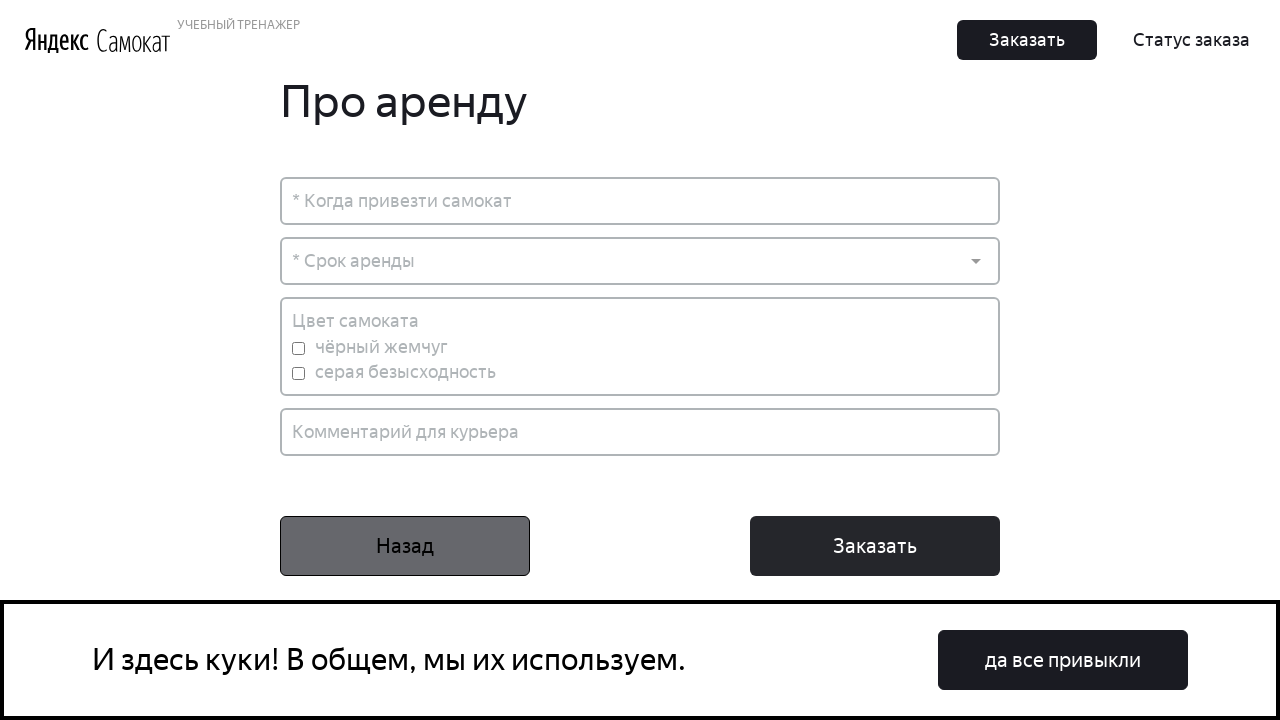

Rental details page loaded
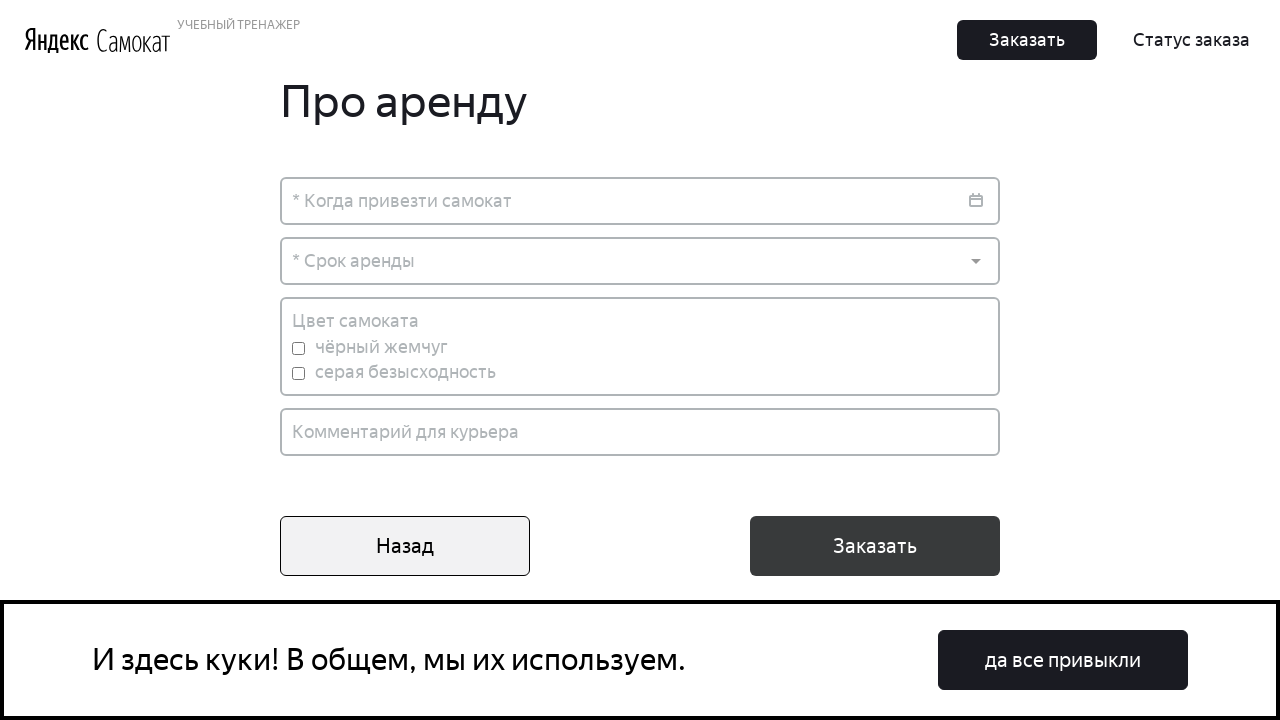

Filled date field with '09.03.2023' on input[placeholder*='Когда']
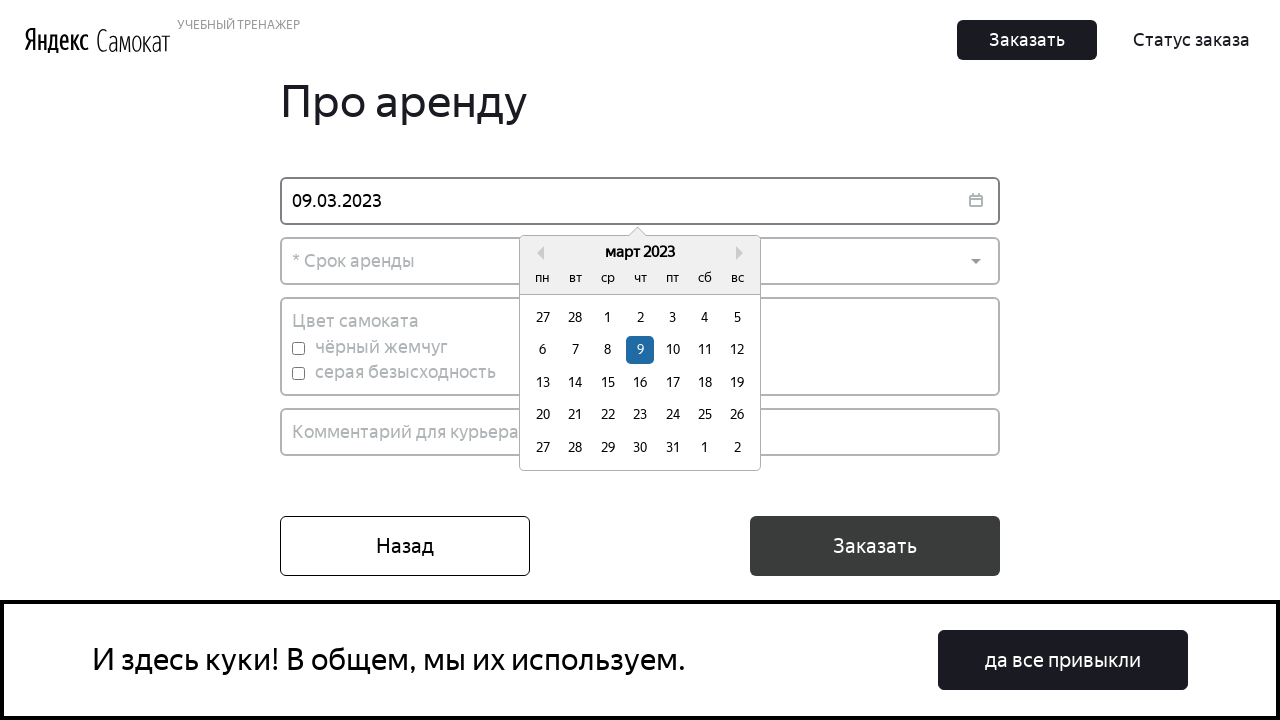

Pressed Enter to confirm date
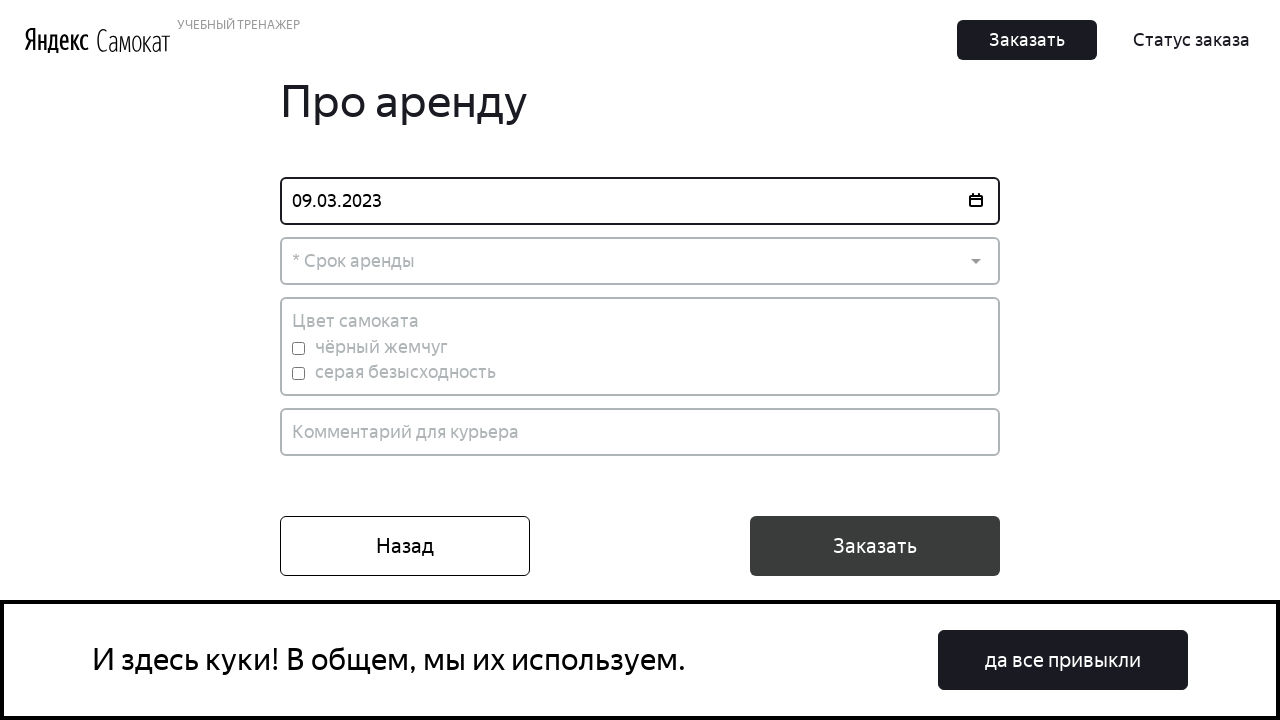

Clicked rental period dropdown at (640, 261) on .Dropdown-root
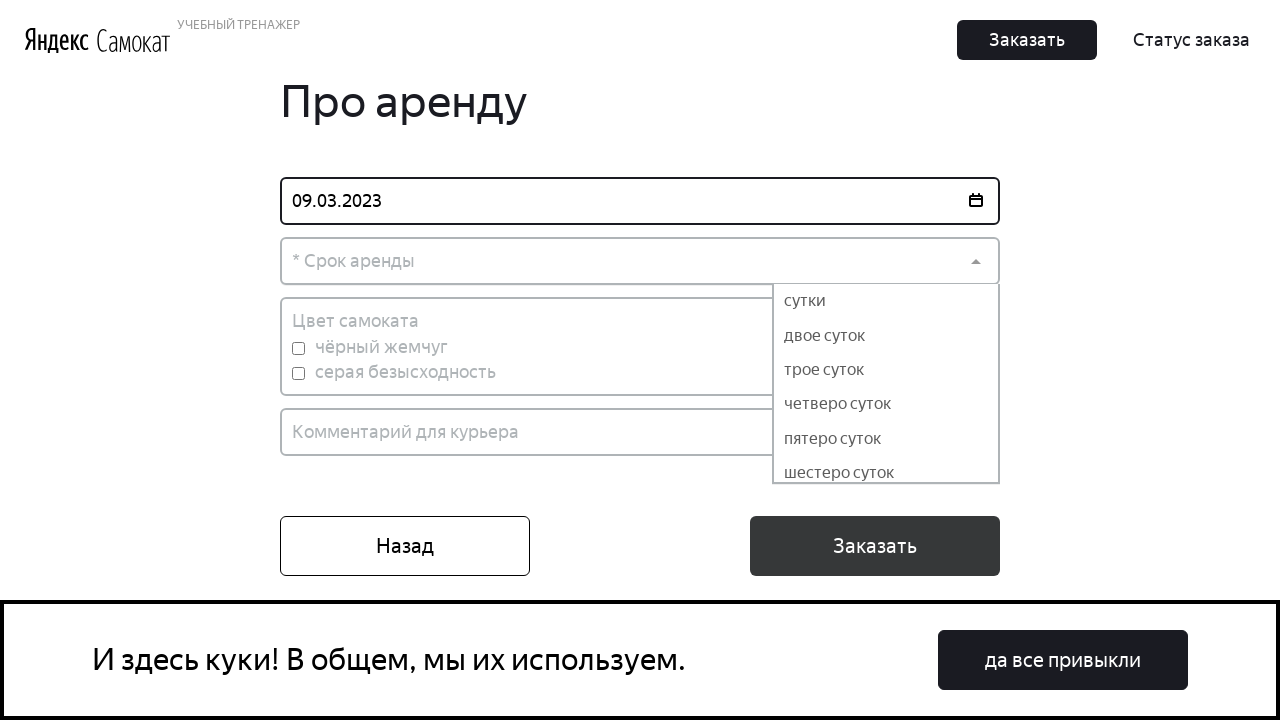

Selected 'двое суток' (two days) rental period at (886, 336) on text=двое суток
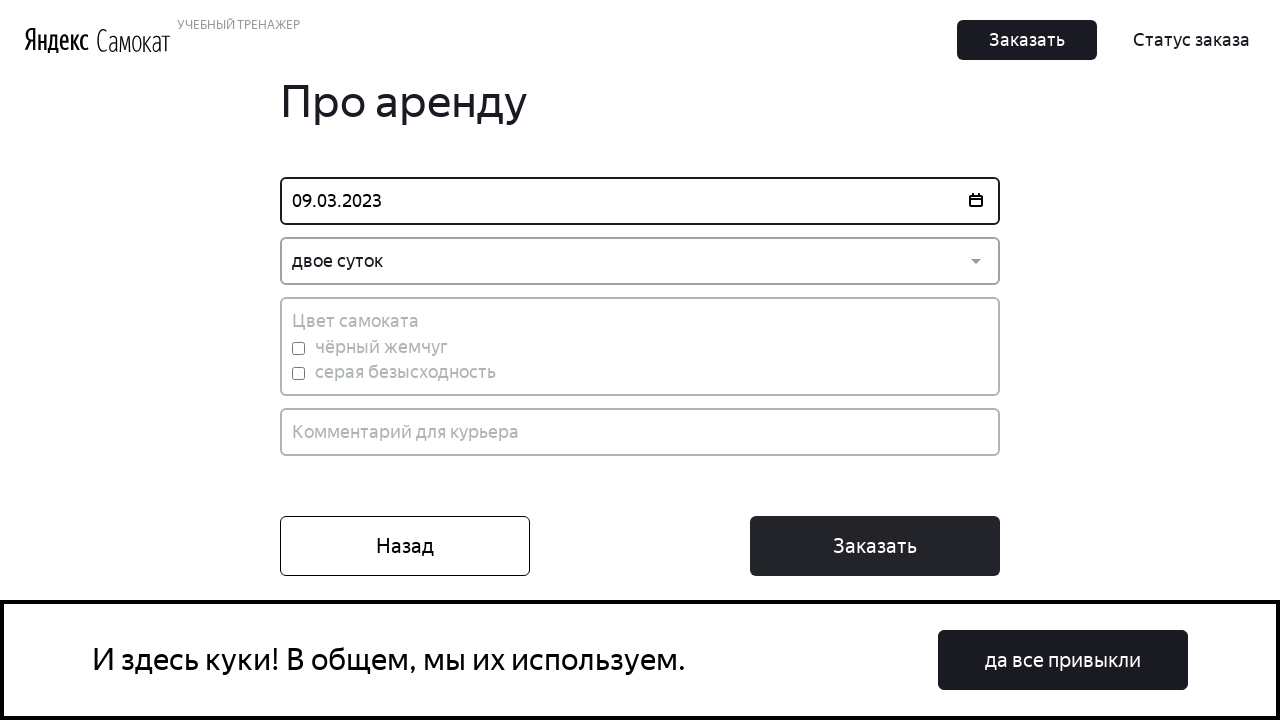

Selected black scooter color at (298, 348) on input[id='black']
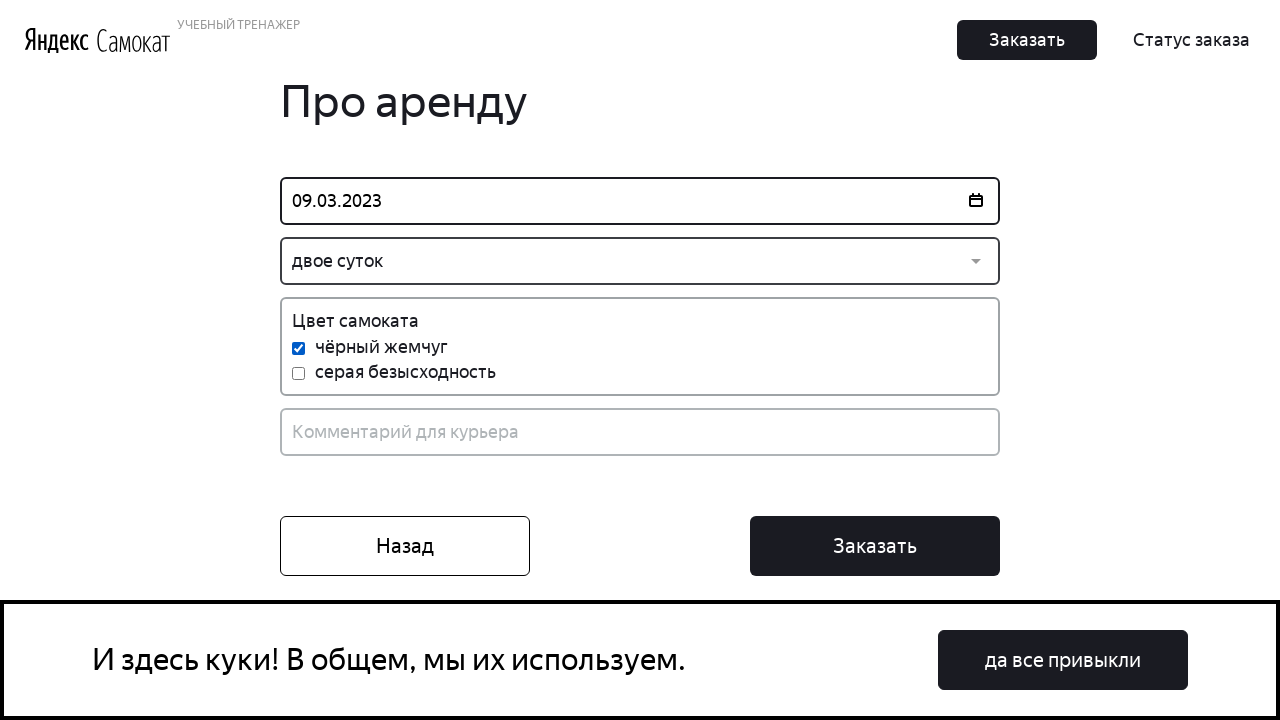

Filled comment field with 'рандомный коммент' on input[placeholder*='Комментарий']
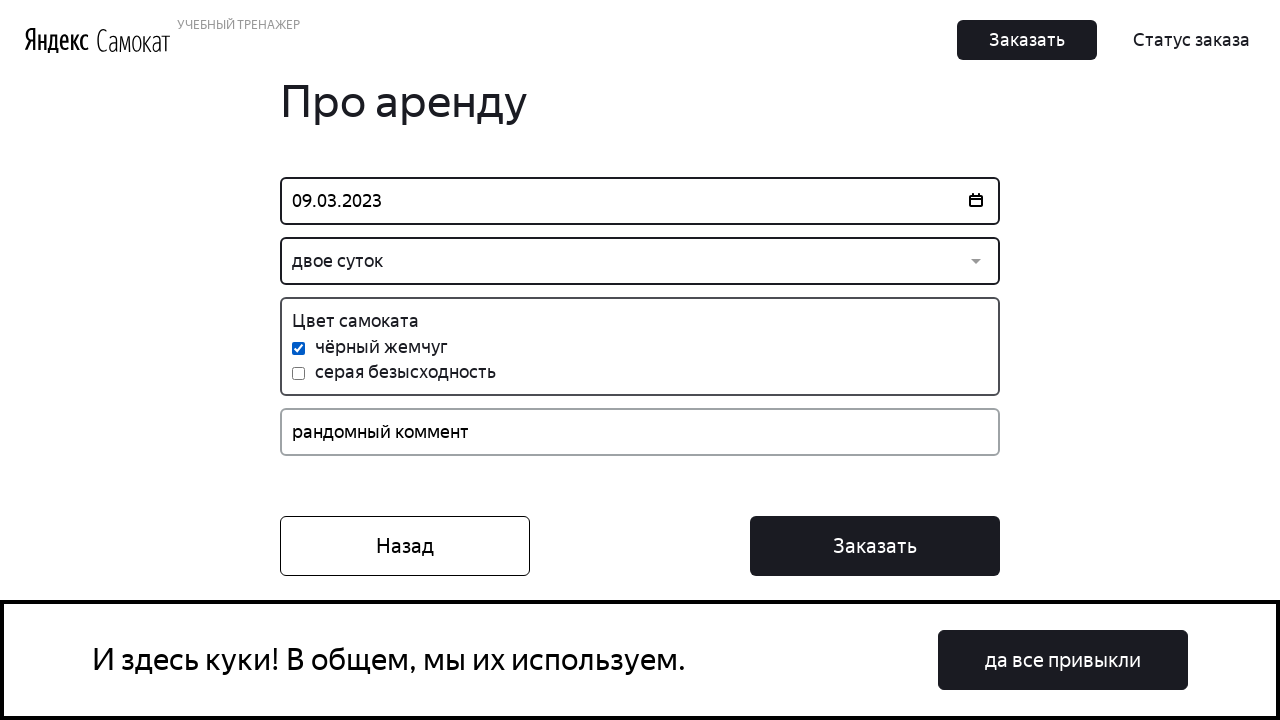

Order button on rental details page is ready
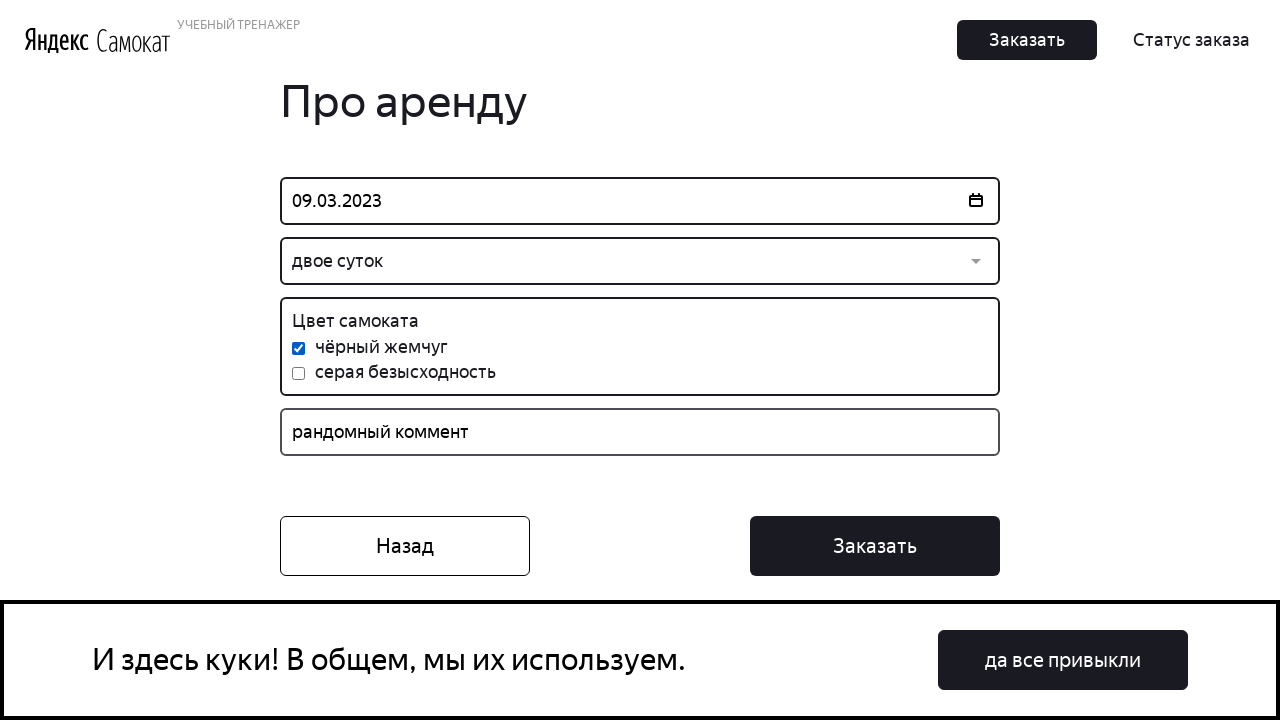

Clicked Order button to submit rental details at (875, 546) on xpath=//*/div/div[2]/div[3]/button[2]
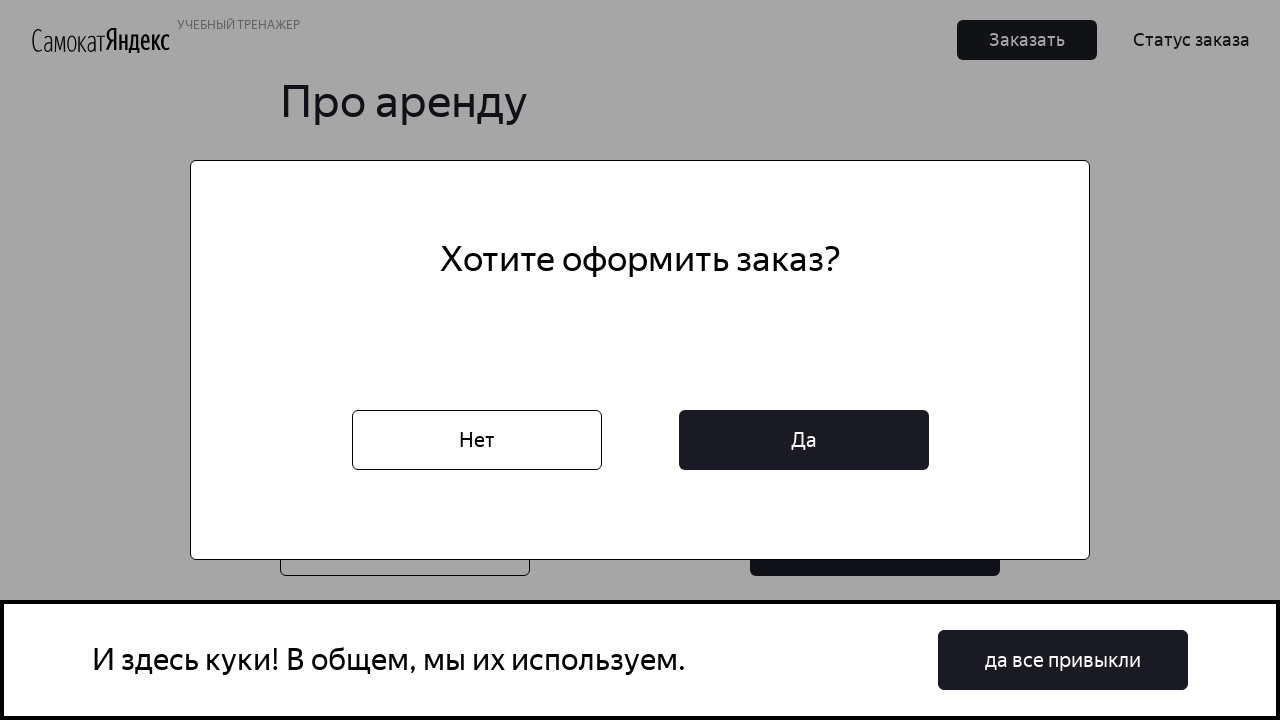

Order confirmation modal appeared
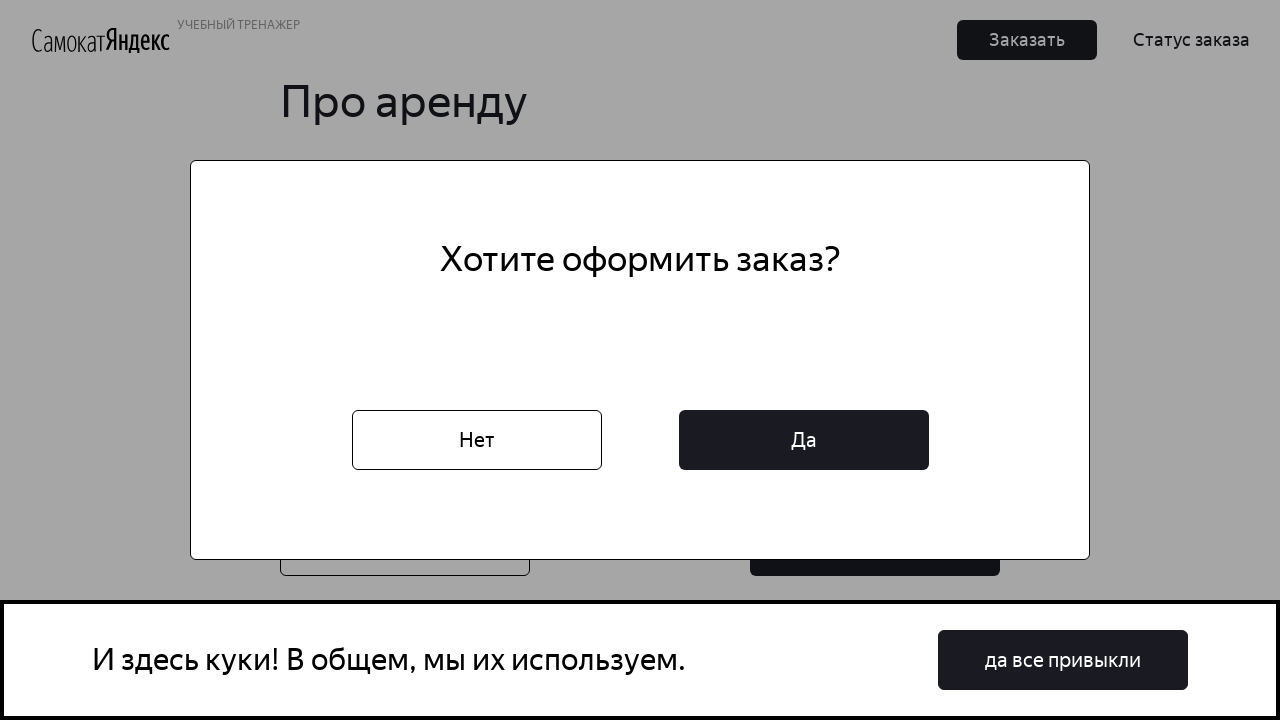

Clicked confirmation button to confirm order at (804, 440) on xpath=//*/div/div[2]/div[5]/div[2]/button[2]
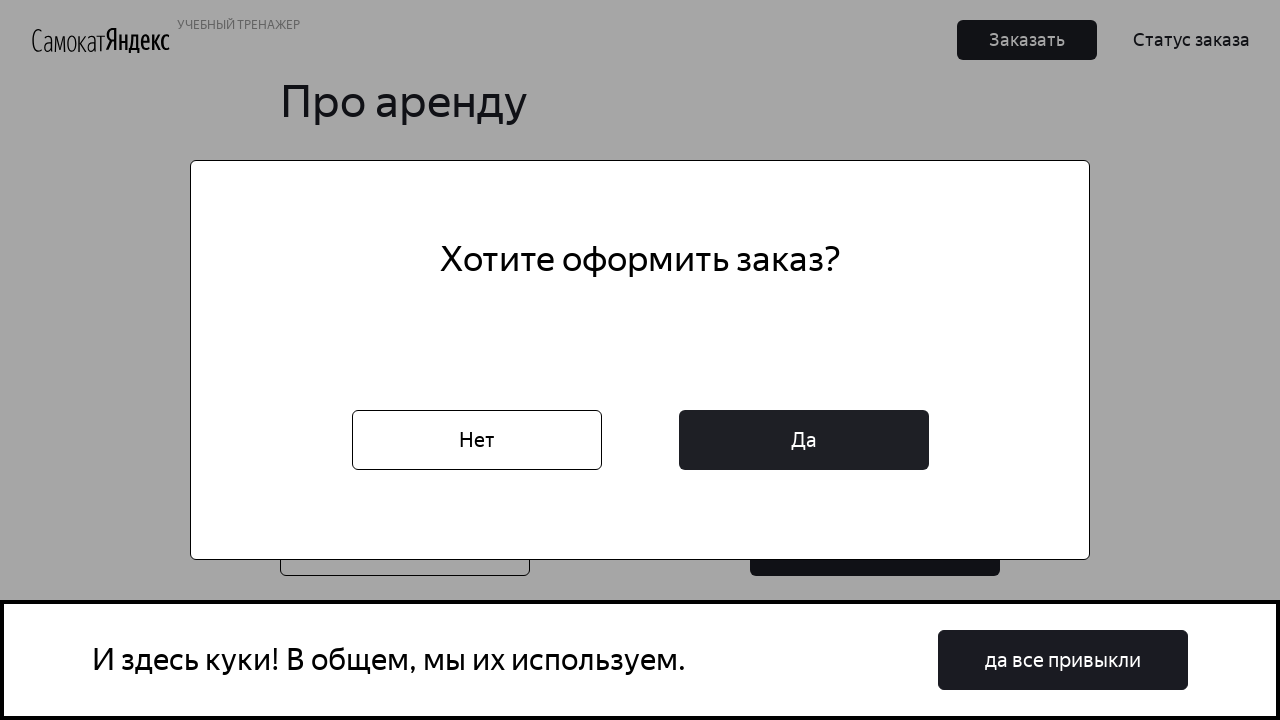

Order confirmation page loaded successfully
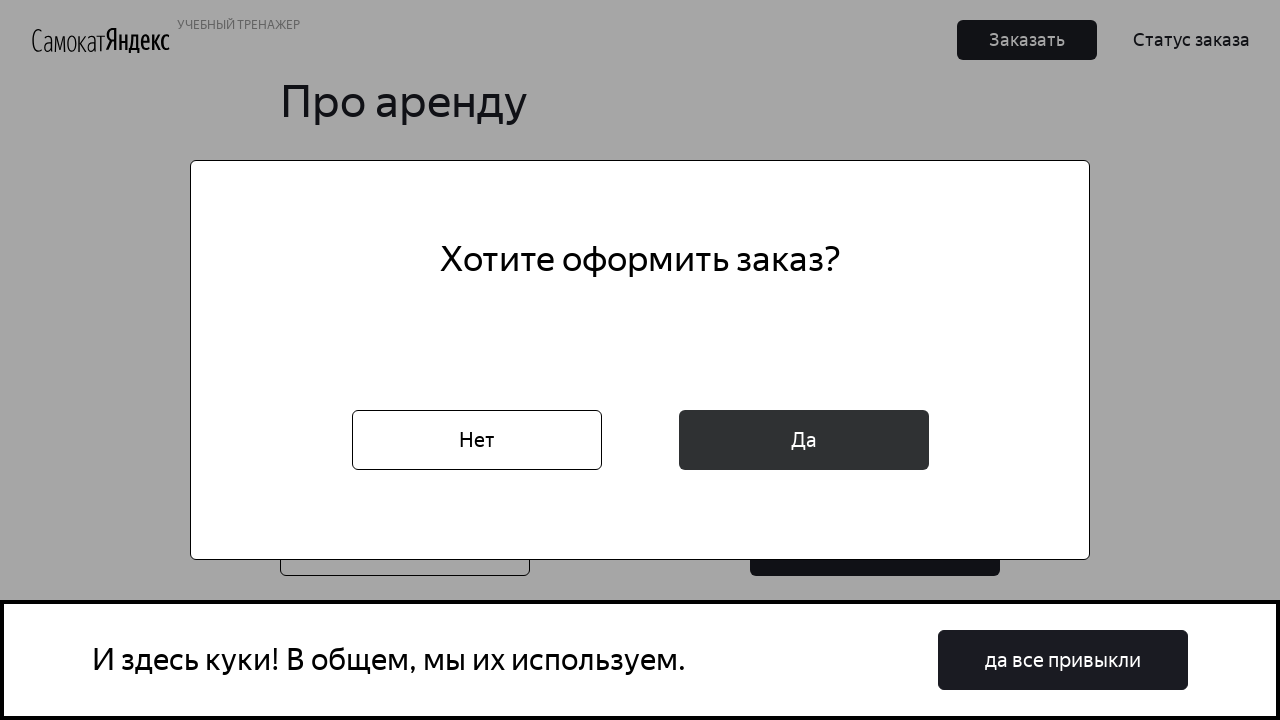

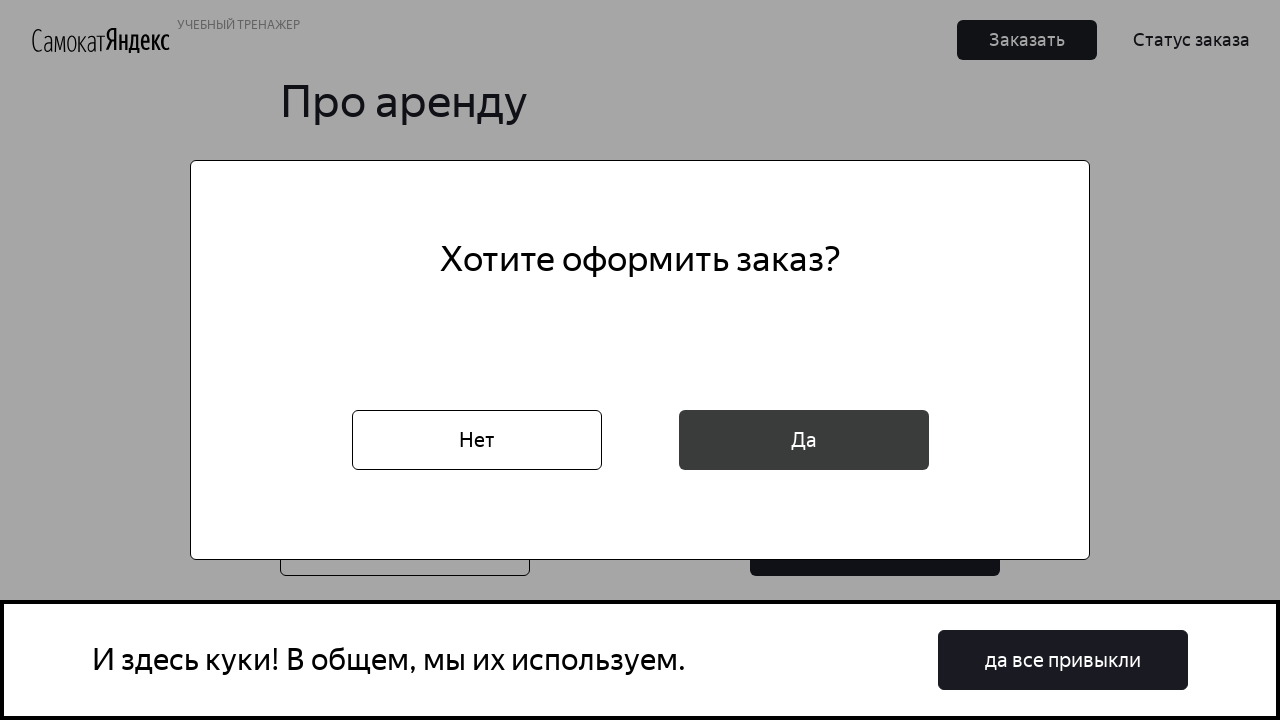